Navigates to the SeLoger French real estate website homepage and waits for the page to load.

Starting URL: https://www.seloger.com

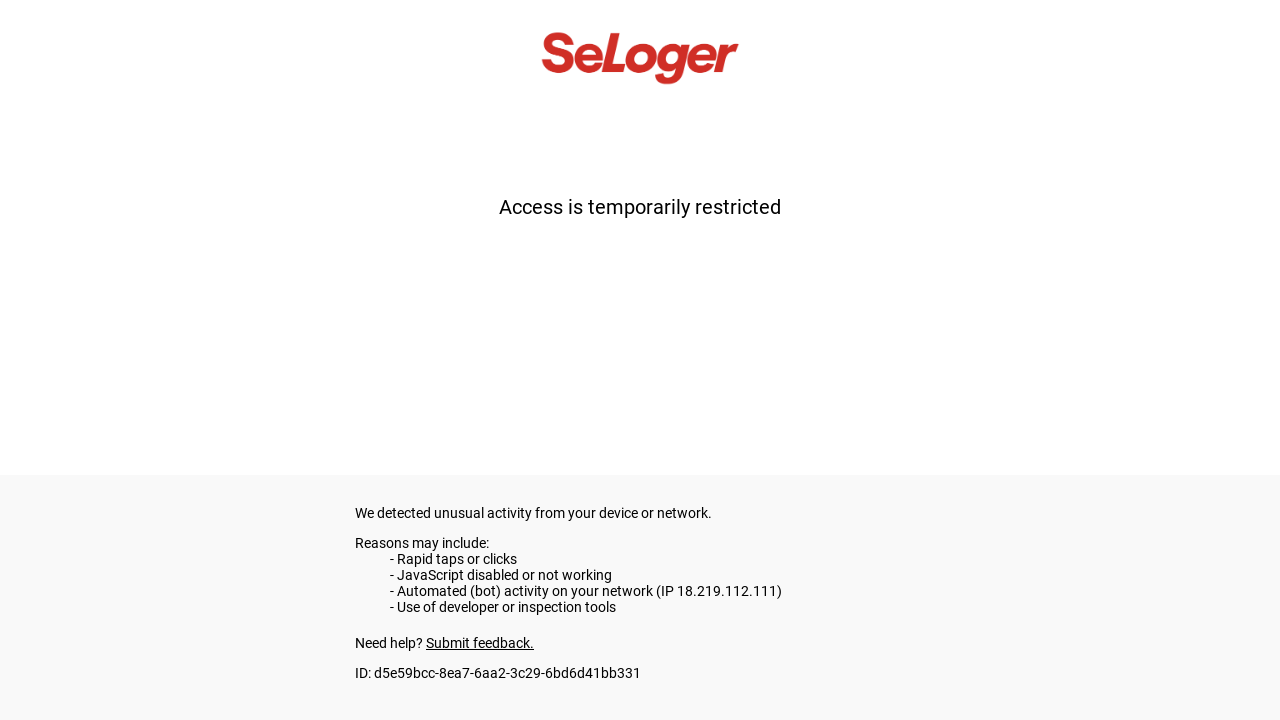

Navigated to SeLoger French real estate website homepage
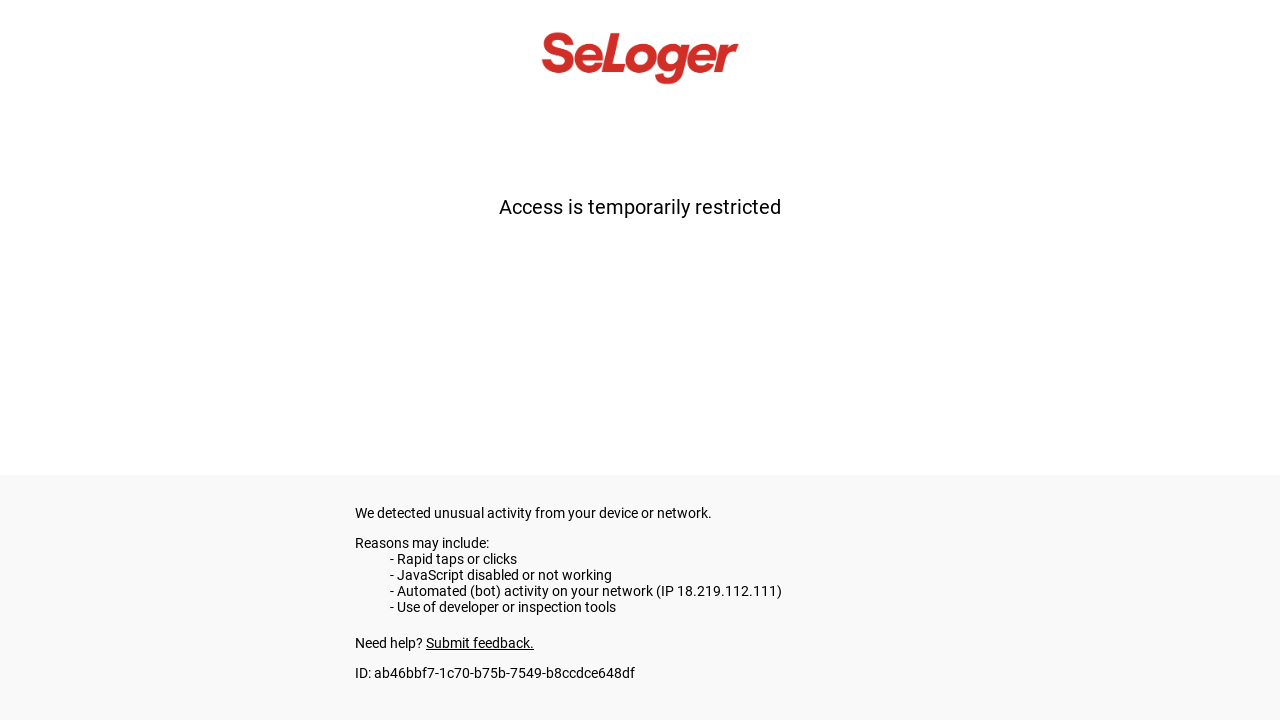

Page fully loaded - network idle state reached
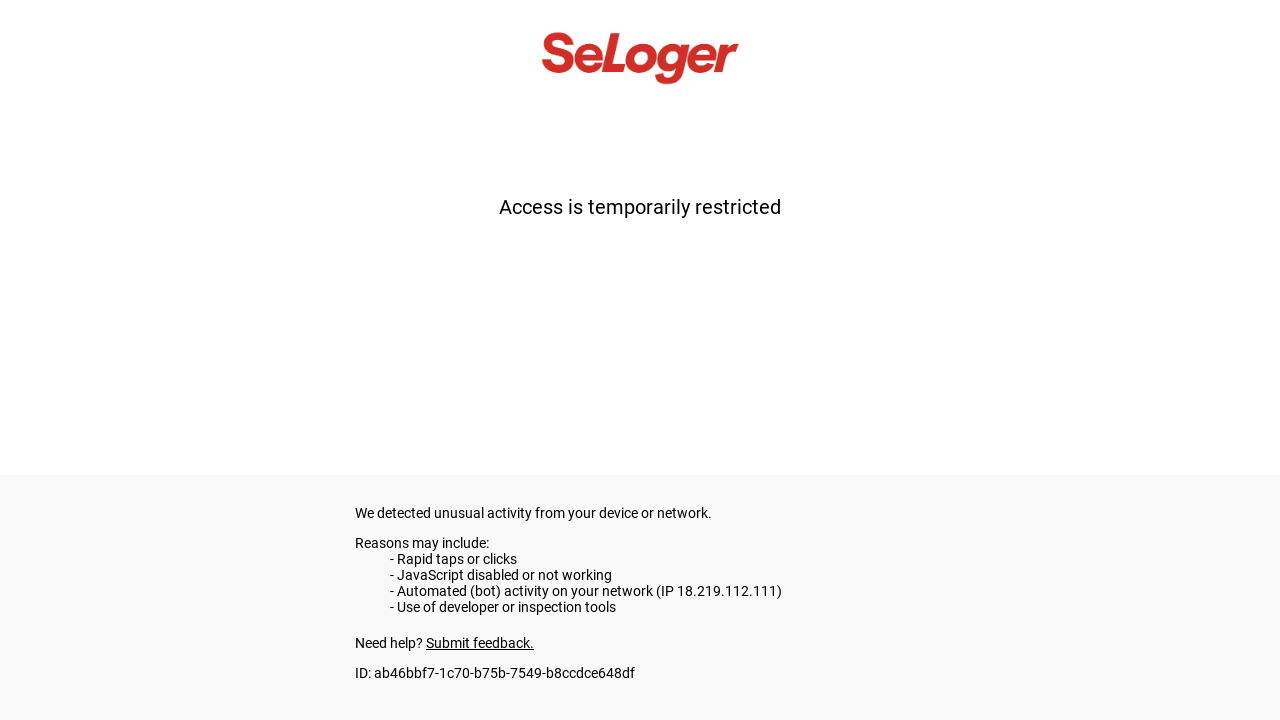

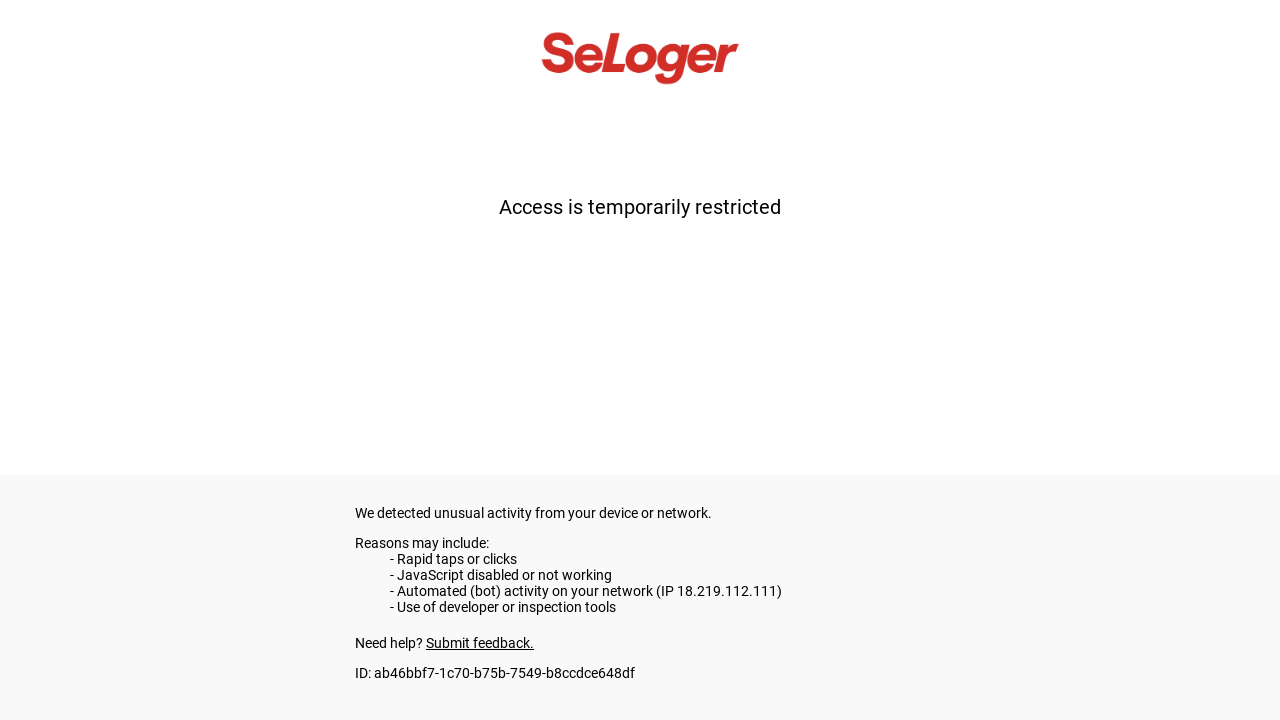